Tests that clicking the first product on the main page redirects to the correct product details page URL

Starting URL: https://www.demoblaze.com/index.html

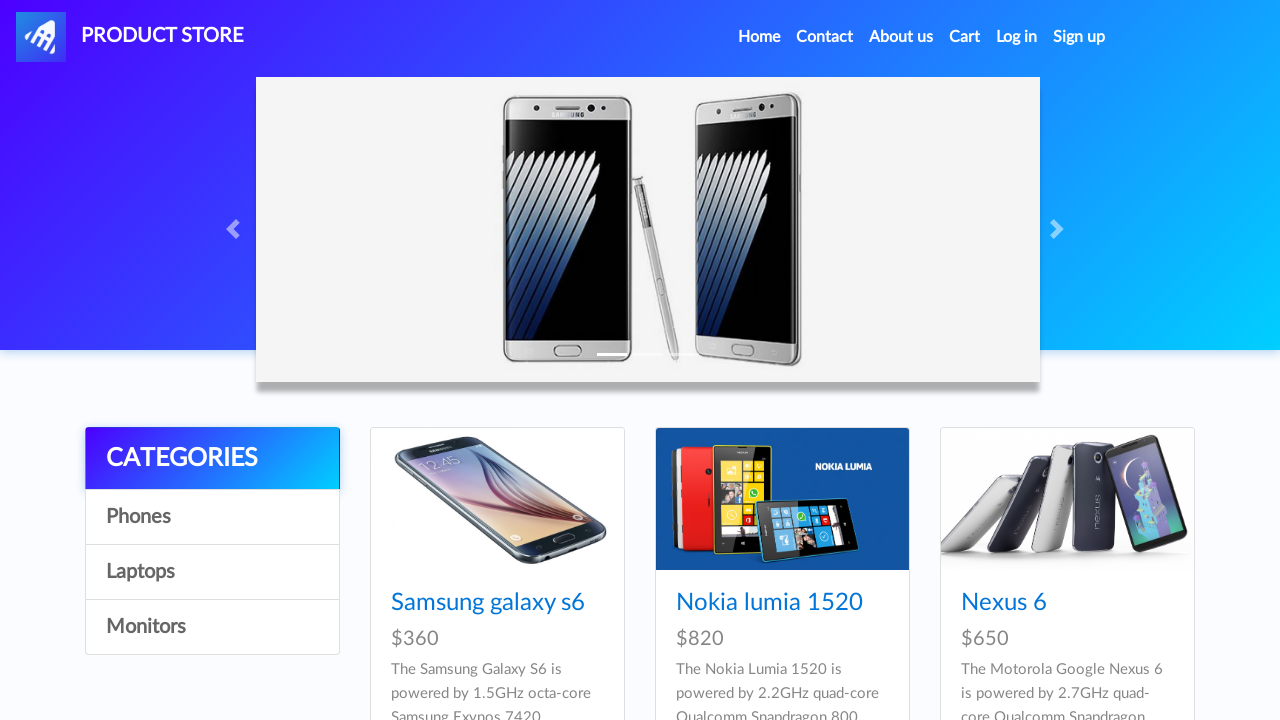

Clicked on the first product in the product list at (488, 603) on .card-title a >> nth=0
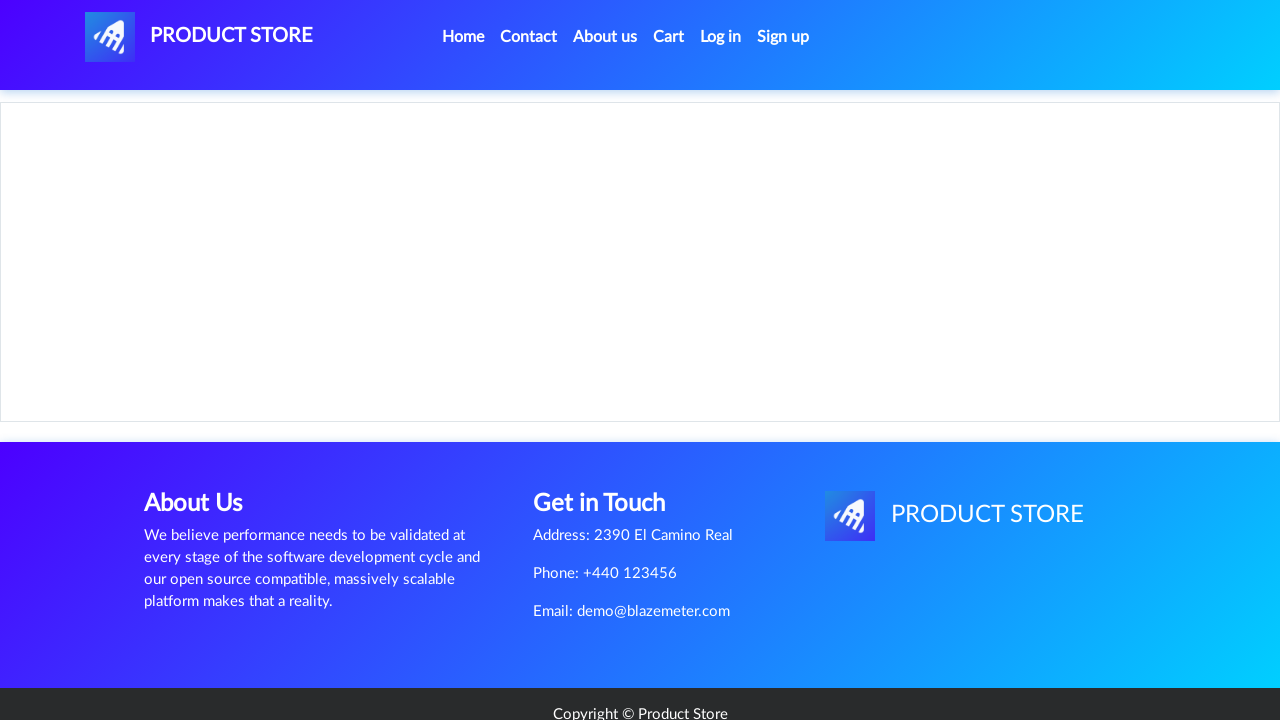

Verified navigation to correct product details page (prod.html?idp_=1)
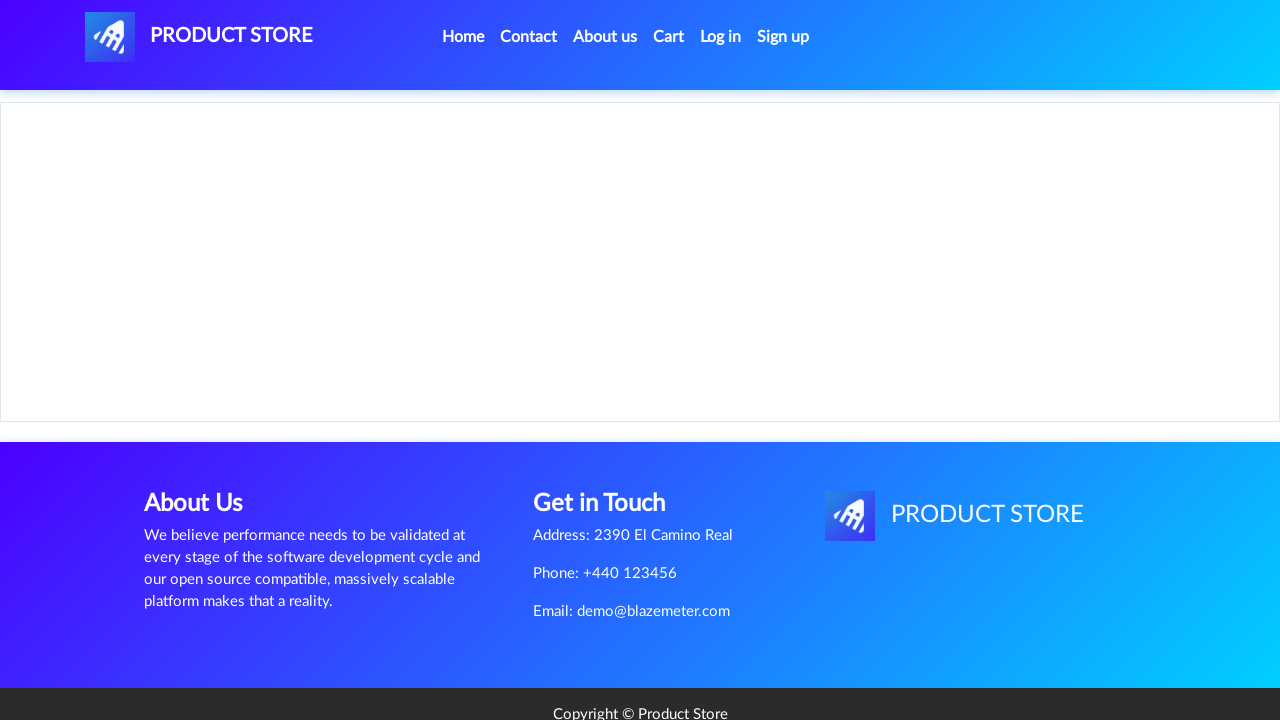

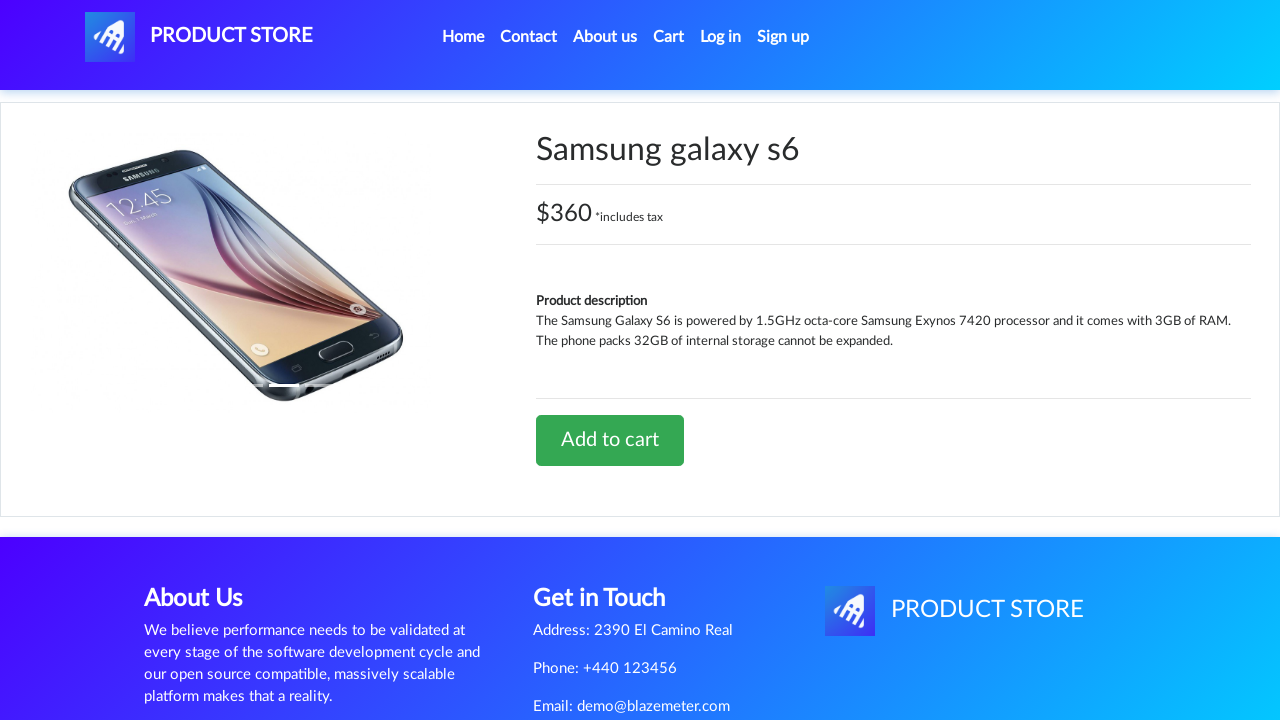